Tests an e-commerce vegetable cart flow by adding specific items (Brocolli, Beans, Capsicum, Mango) to cart, applying a promo code, selecting a country, and completing the checkout process.

Starting URL: https://rahulshettyacademy.com/seleniumPractise/#/

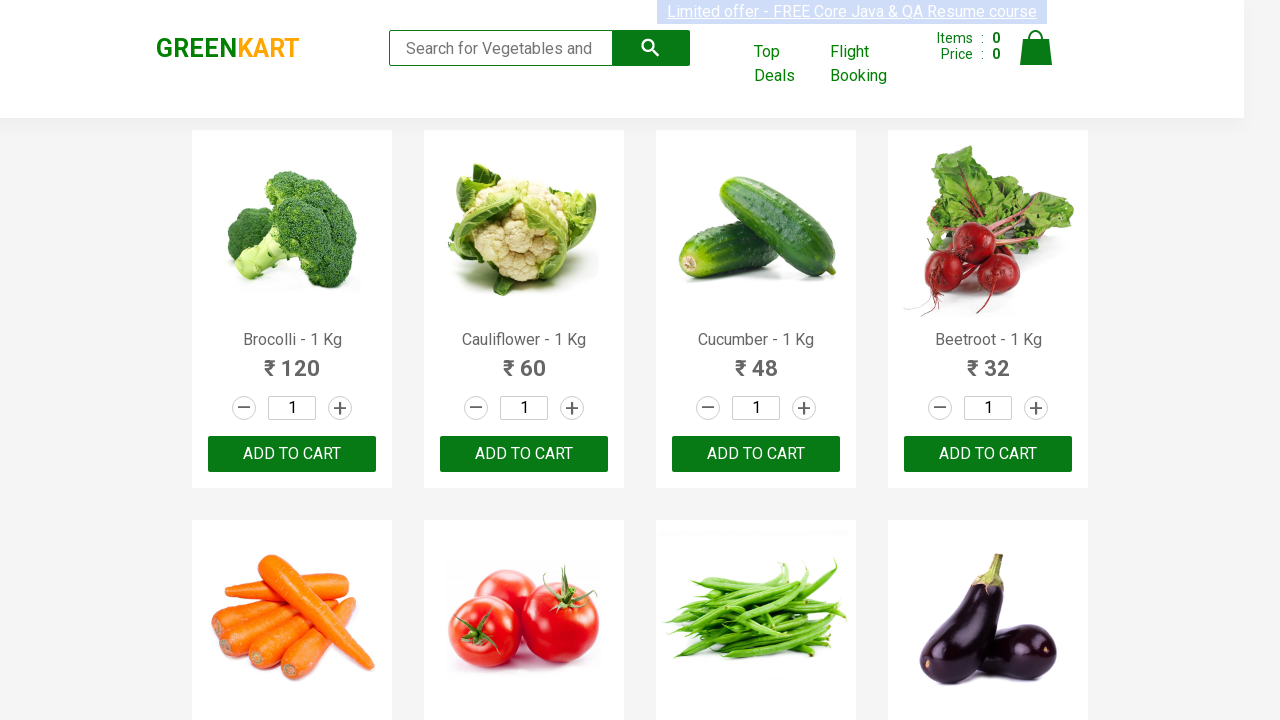

Waited for product names to load
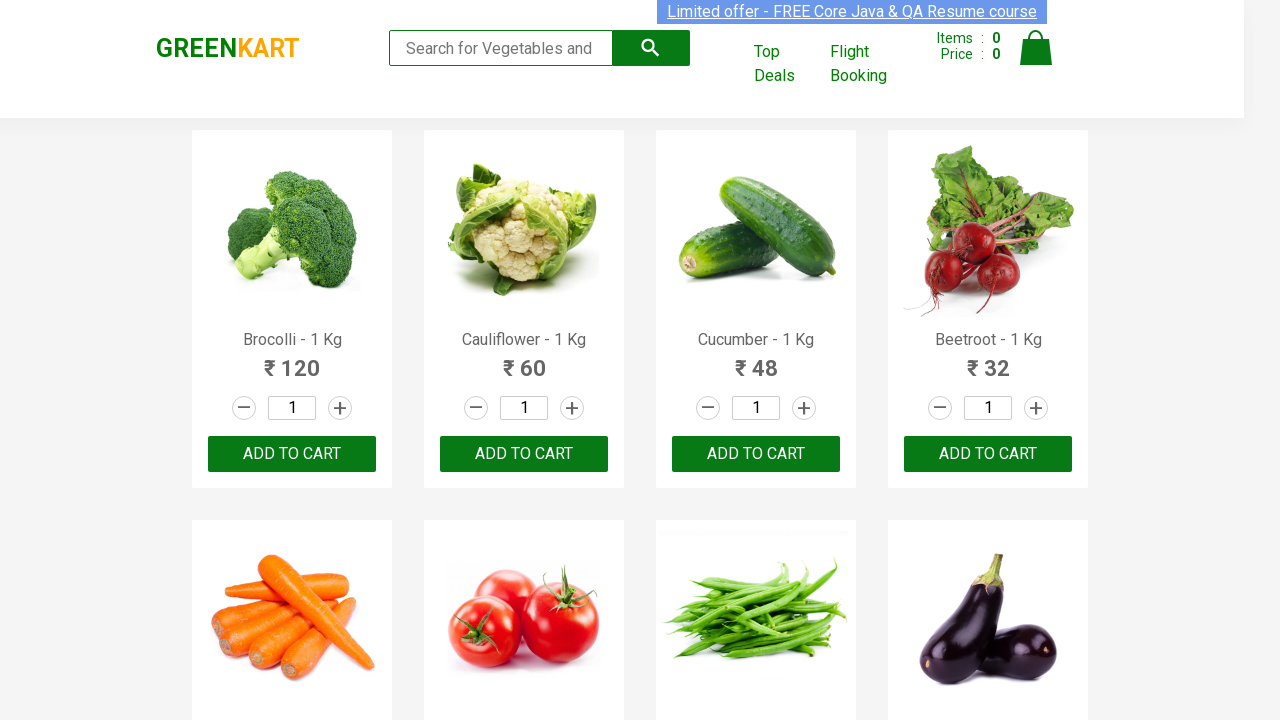

Retrieved all product items from page
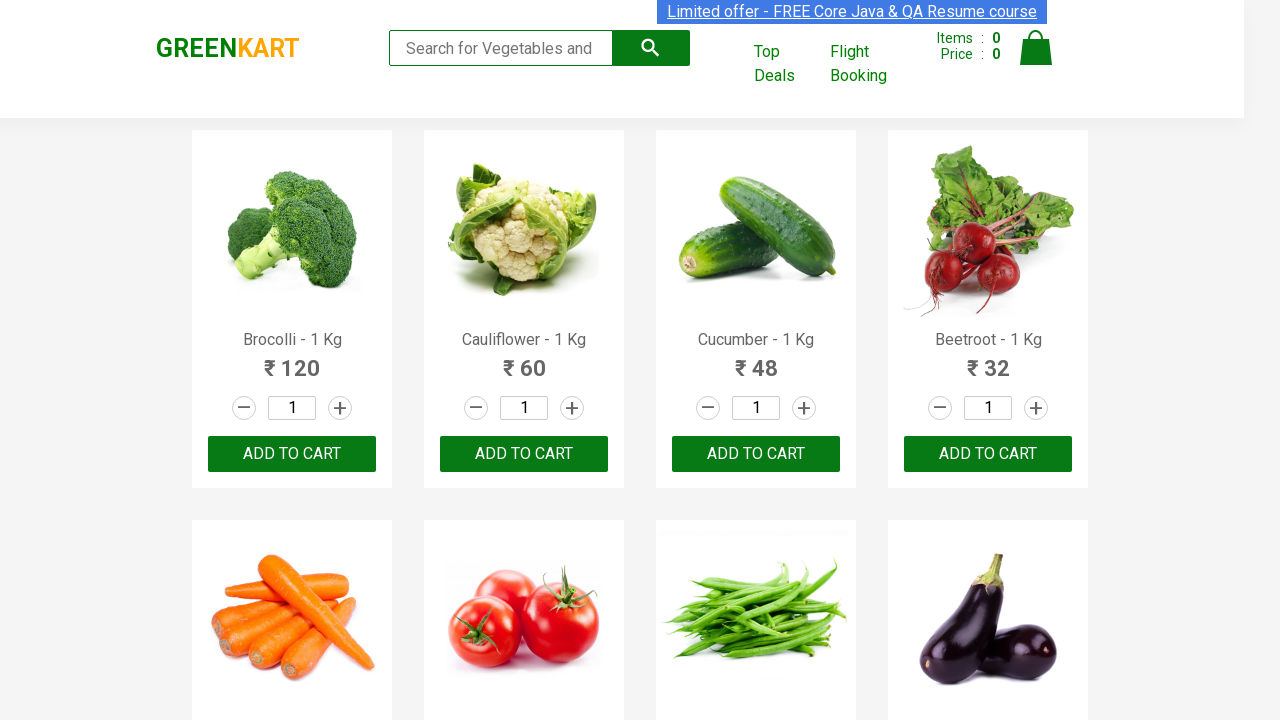

Added Brocolli to cart at (292, 454) on xpath=//div[@class='product-action']/button >> nth=0
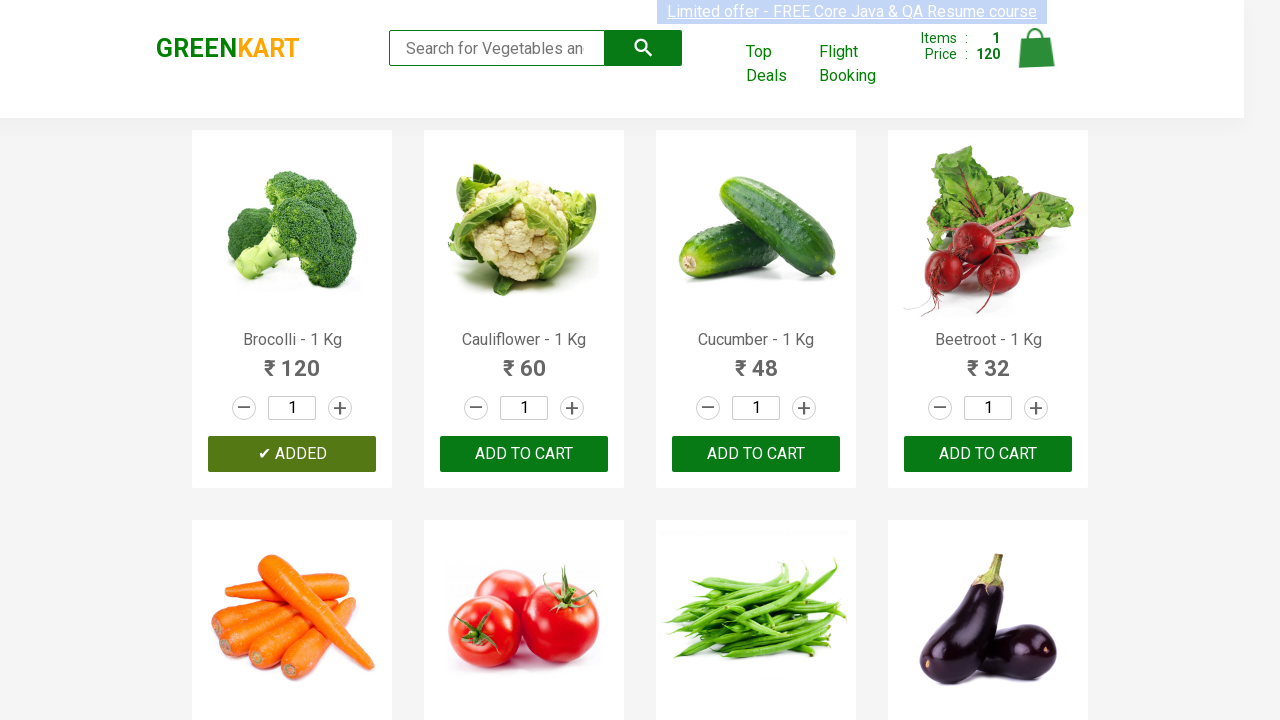

Added Brocolli to cart at (524, 454) on xpath=//div[@class='product-action']/button >> nth=1
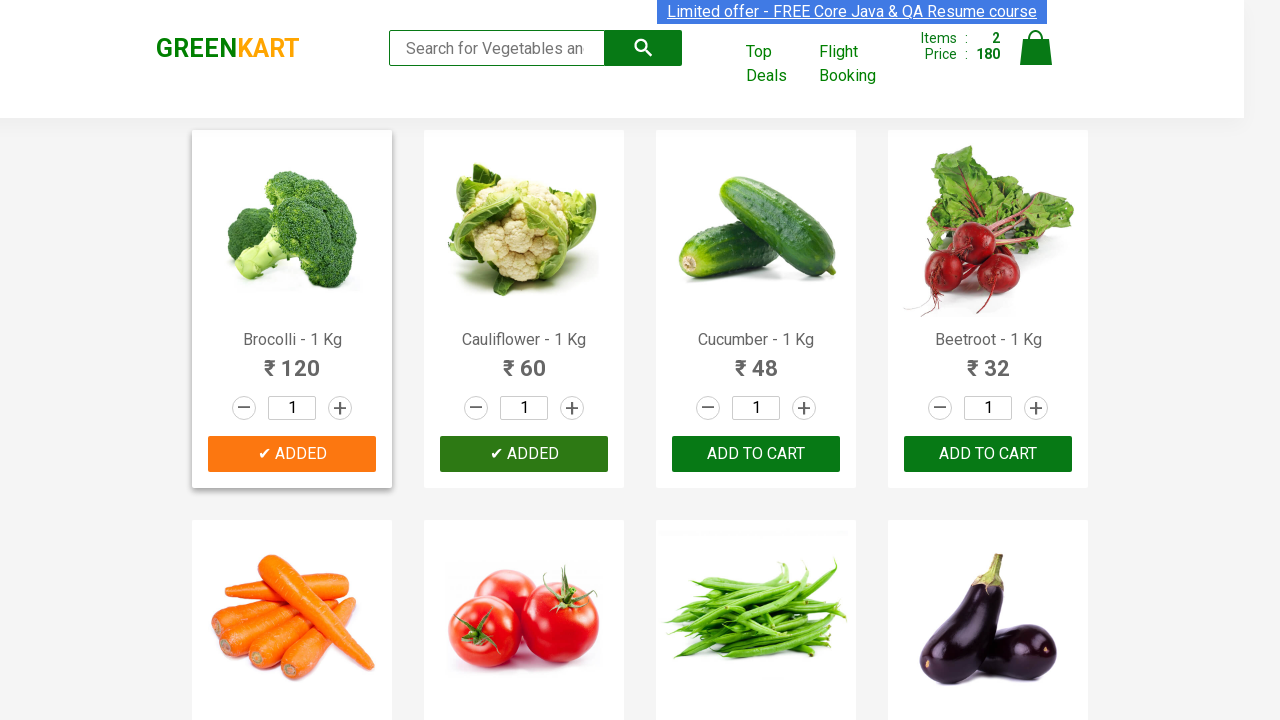

Added Brocolli to cart at (756, 454) on xpath=//div[@class='product-action']/button >> nth=2
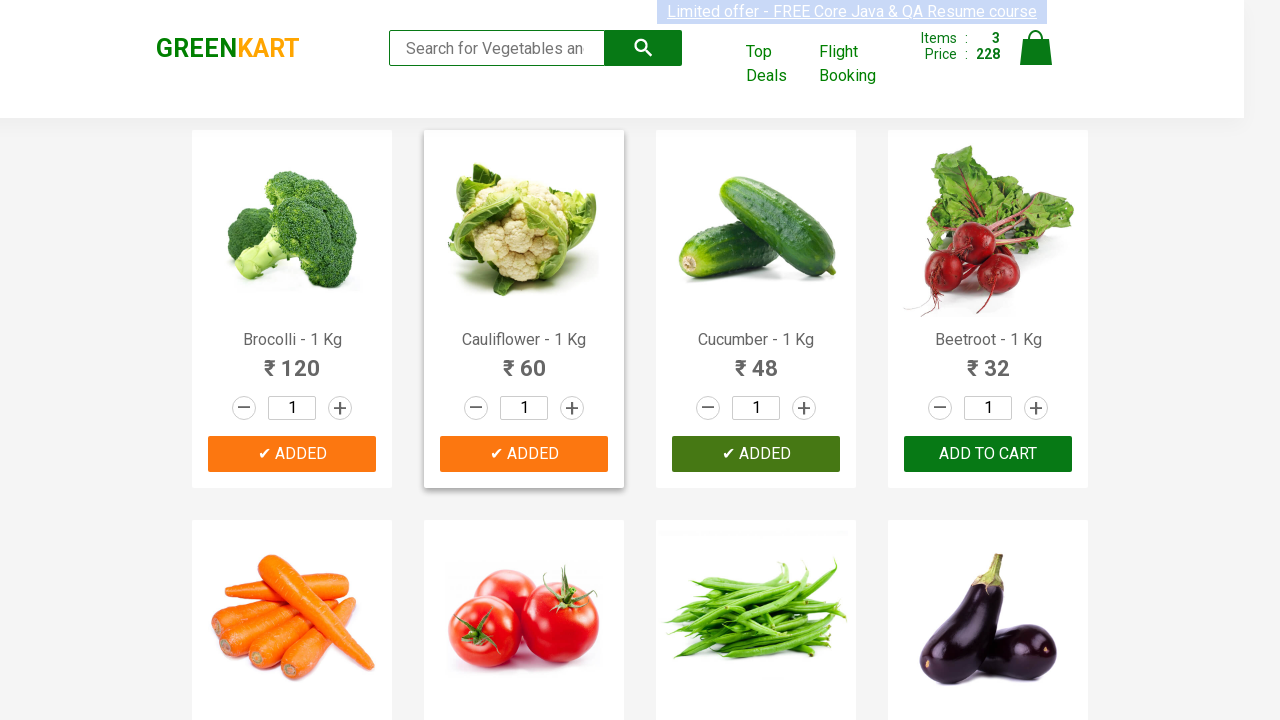

Added Brocolli to cart at (988, 454) on xpath=//div[@class='product-action']/button >> nth=3
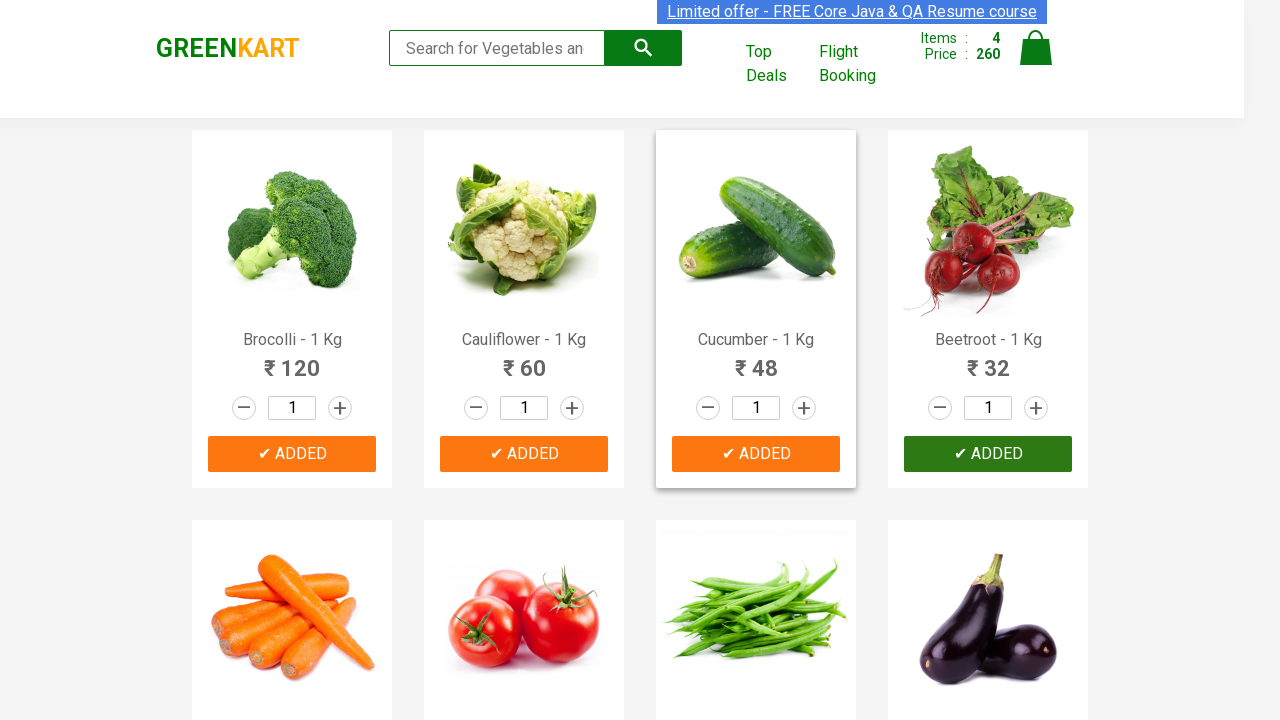

Clicked cart icon to open cart at (1036, 48) on img[alt='Cart']
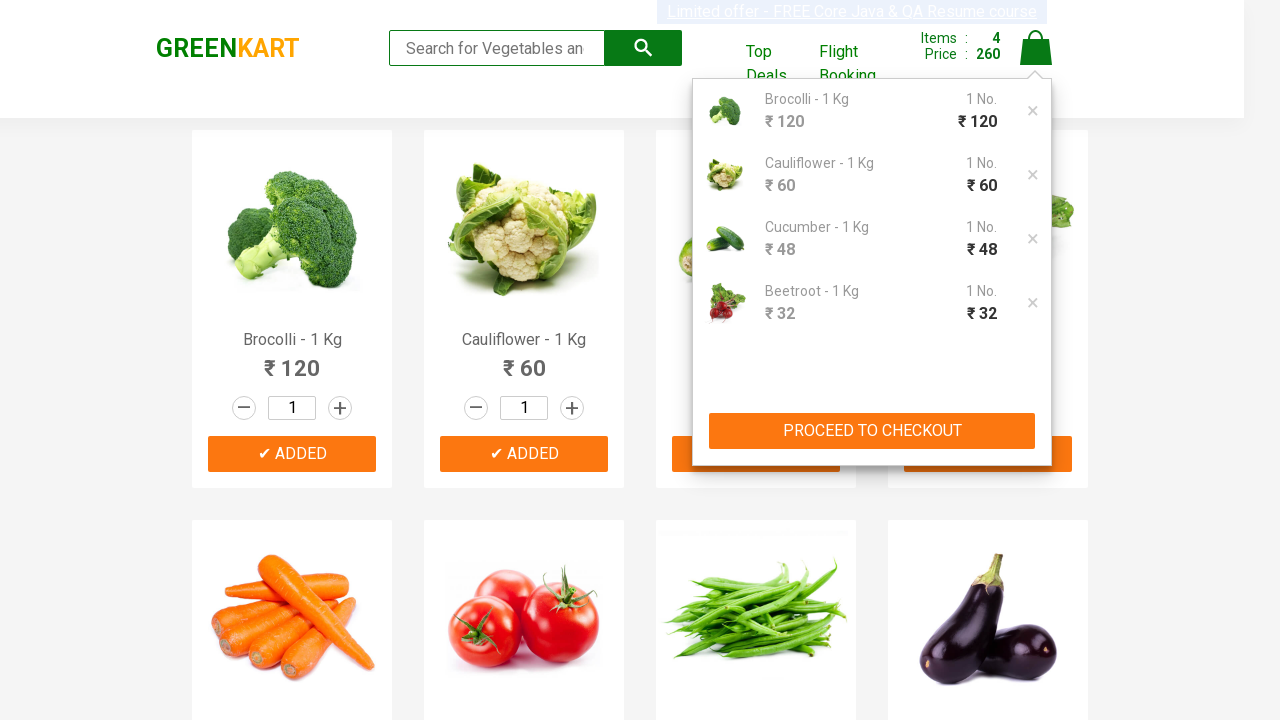

Clicked 'Proceed to Checkout' button at (872, 431) on xpath=//div[@class='cart-preview active']//div[@class='action-block']//button[@t
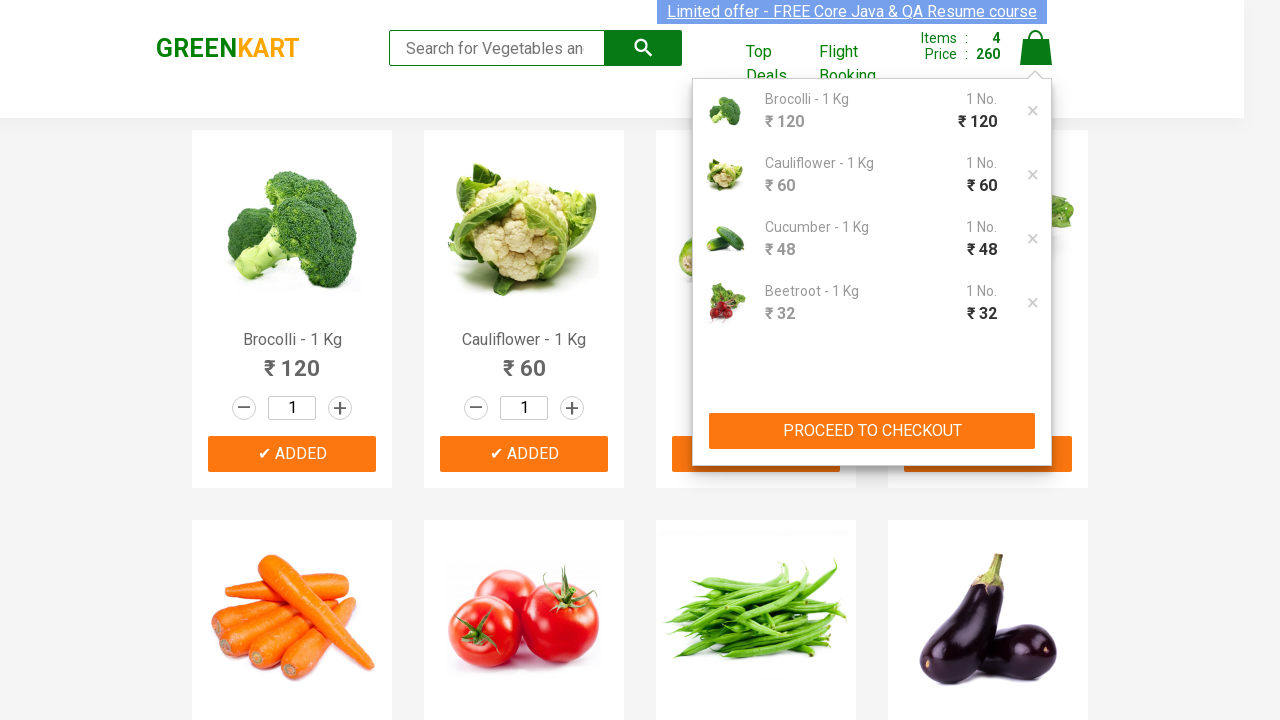

Filled promo code field with 'DISCOUNT2024' on .promocode
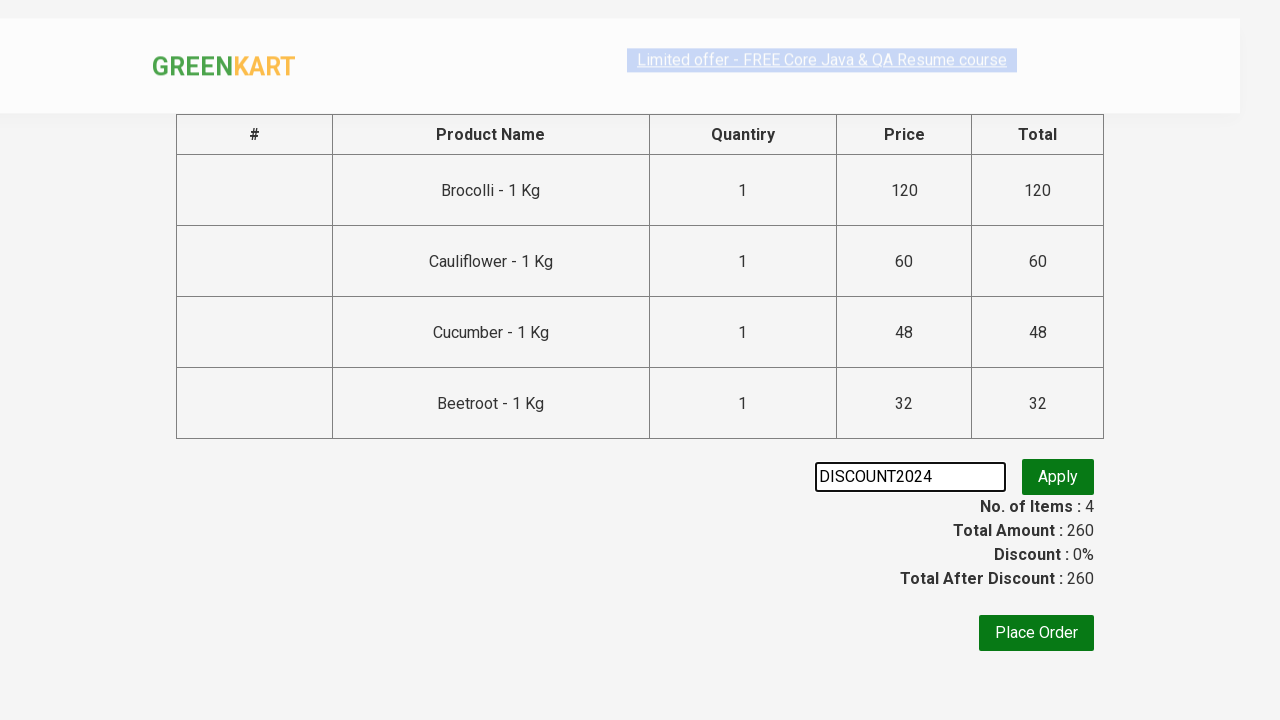

Clicked 'Apply Promo Code' button at (1058, 477) on .promoBtn
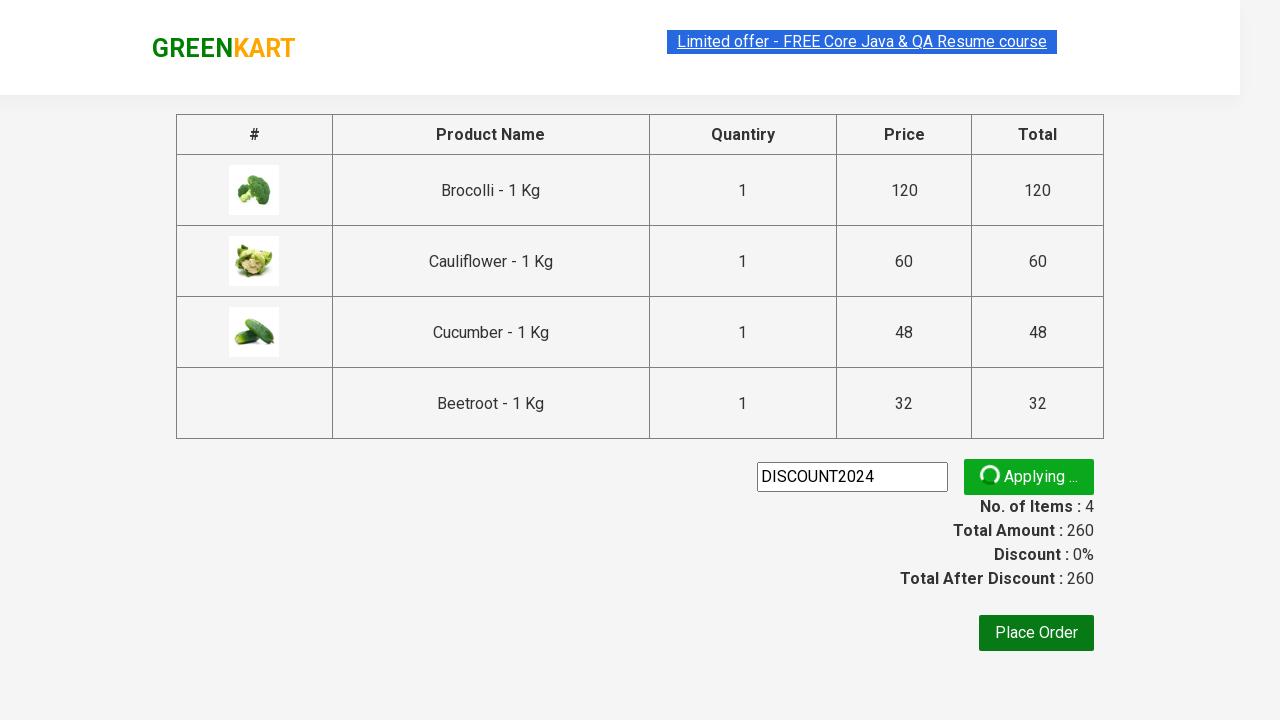

Waited for promo code to be applied
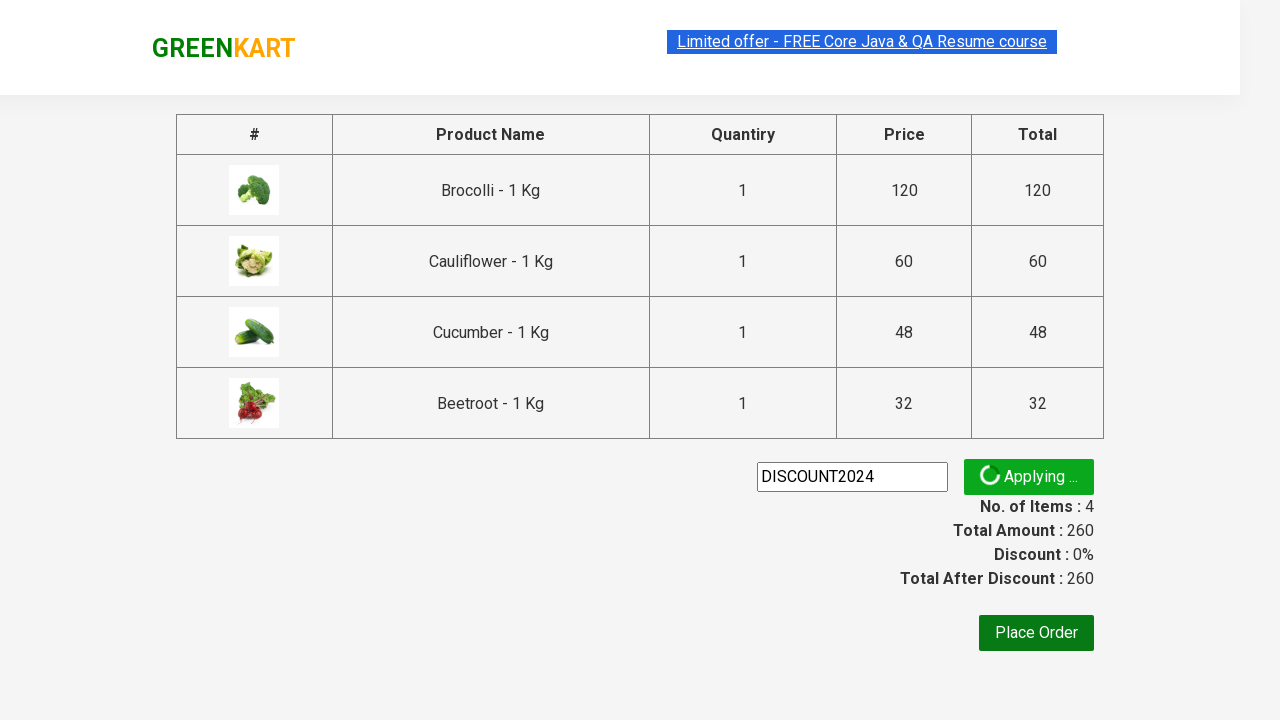

Clicked 'Place Order' button at (1036, 633) on xpath=//button[text()='Place Order']
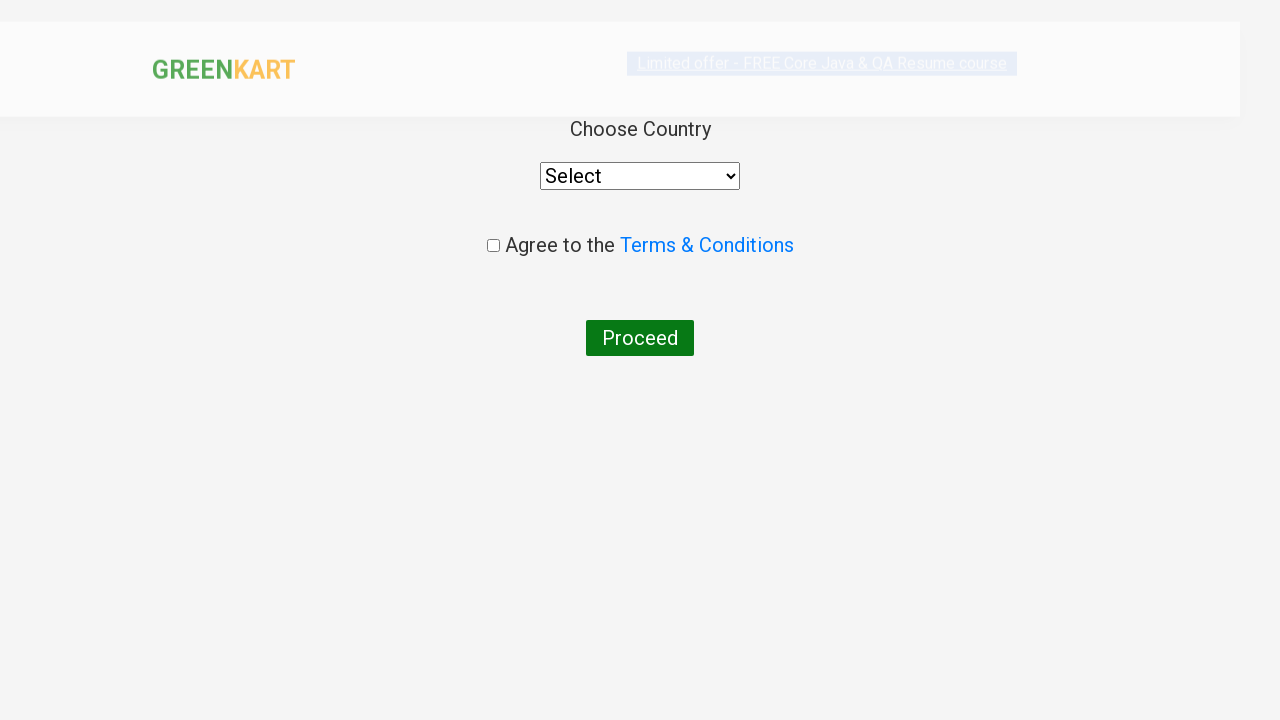

Selected 'India' from country dropdown on //div/select
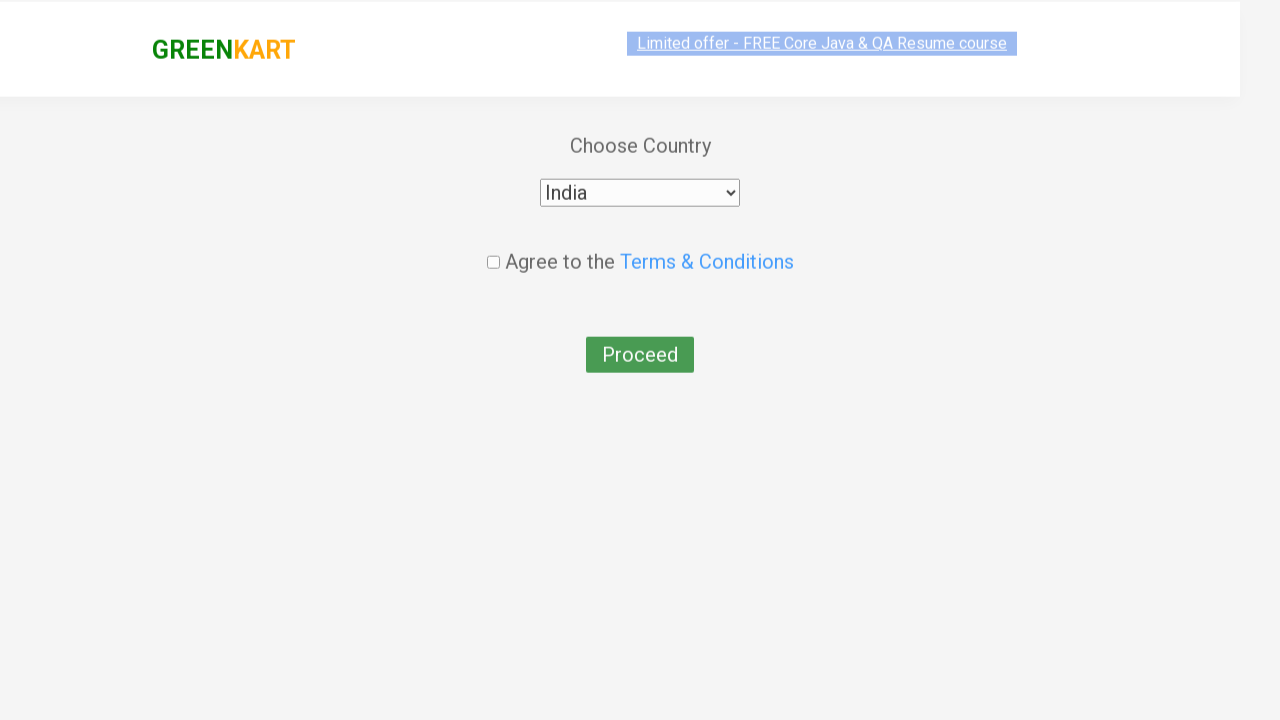

Checked agreement checkbox at (493, 246) on .chkAgree
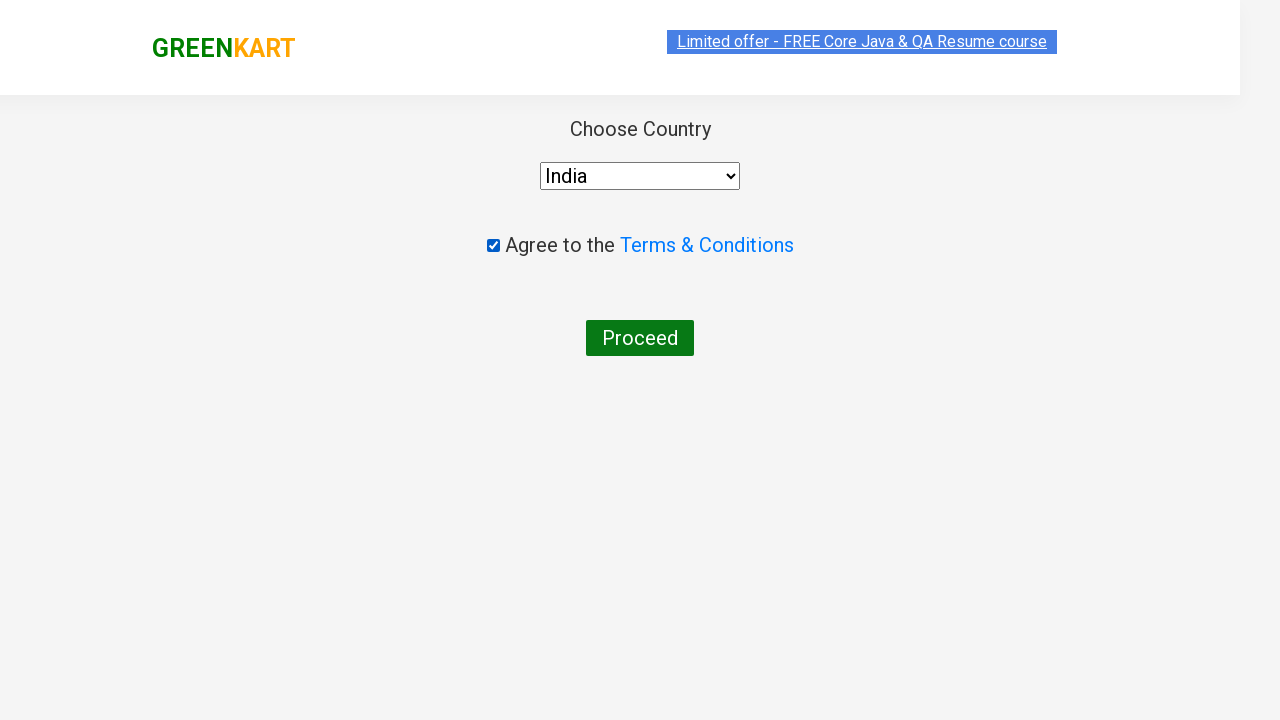

Clicked 'Proceed' button to complete order at (640, 338) on xpath=//*[text()='Proceed']
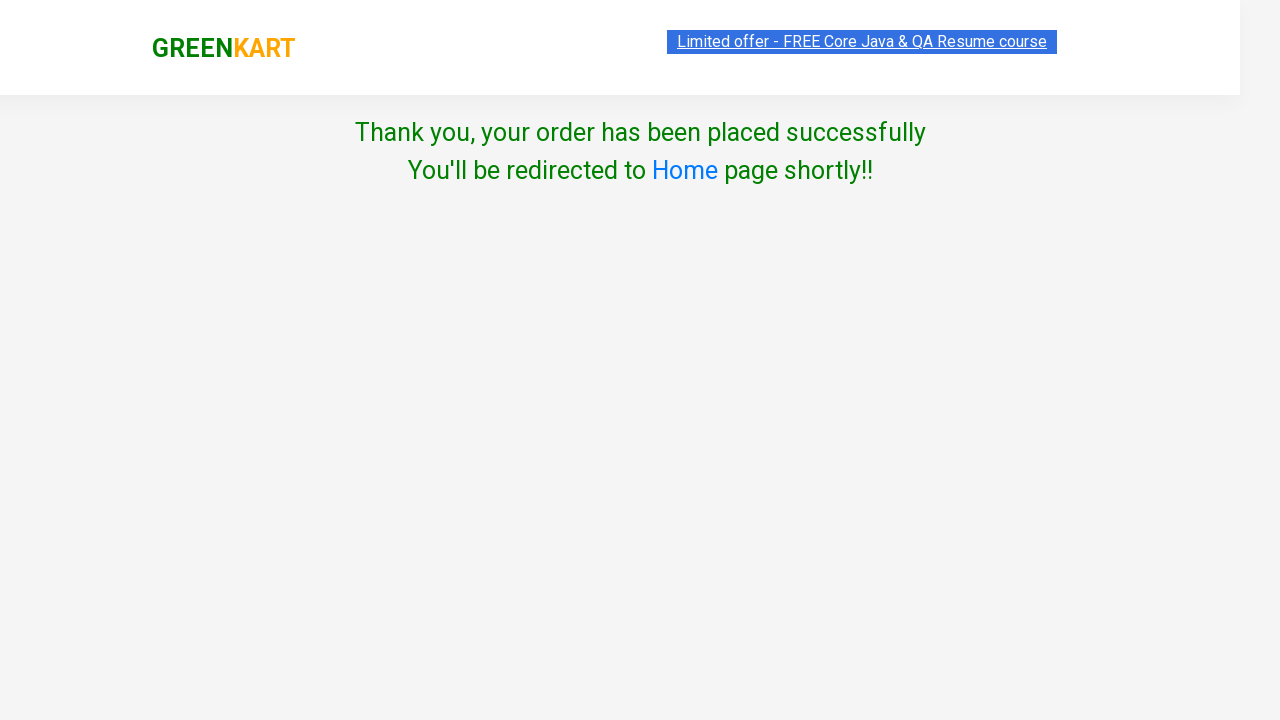

Waited for order confirmation
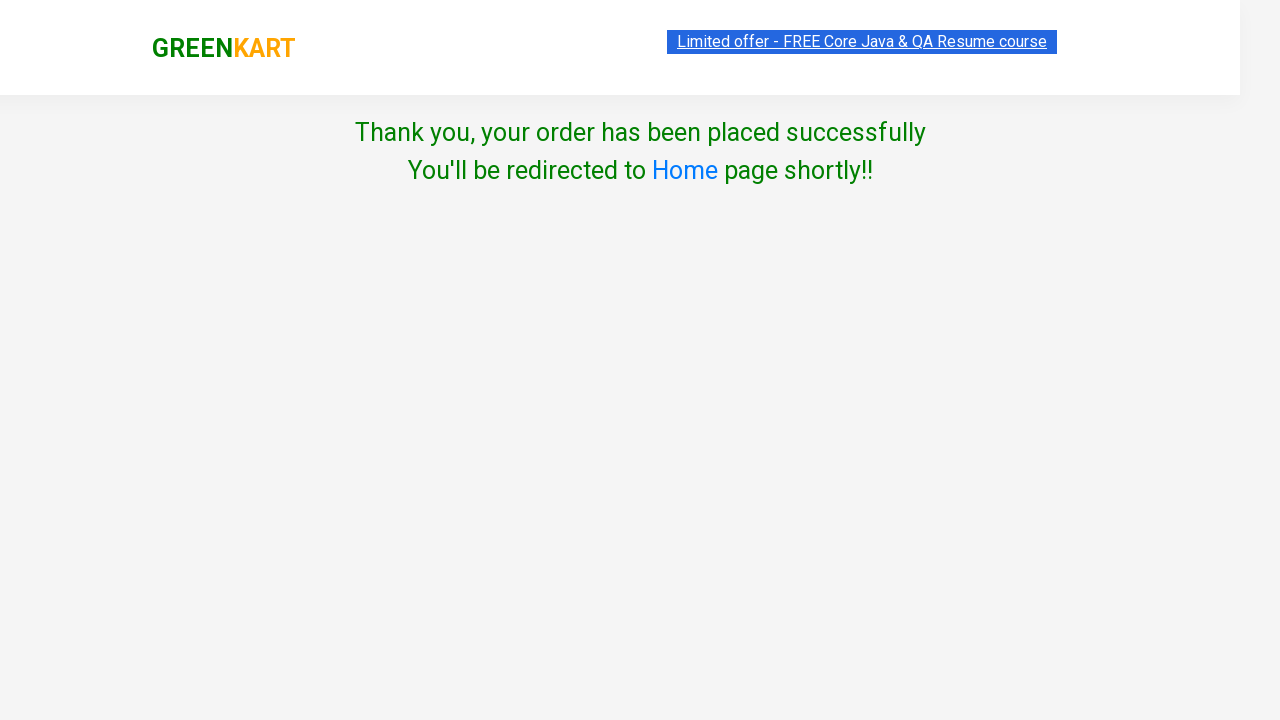

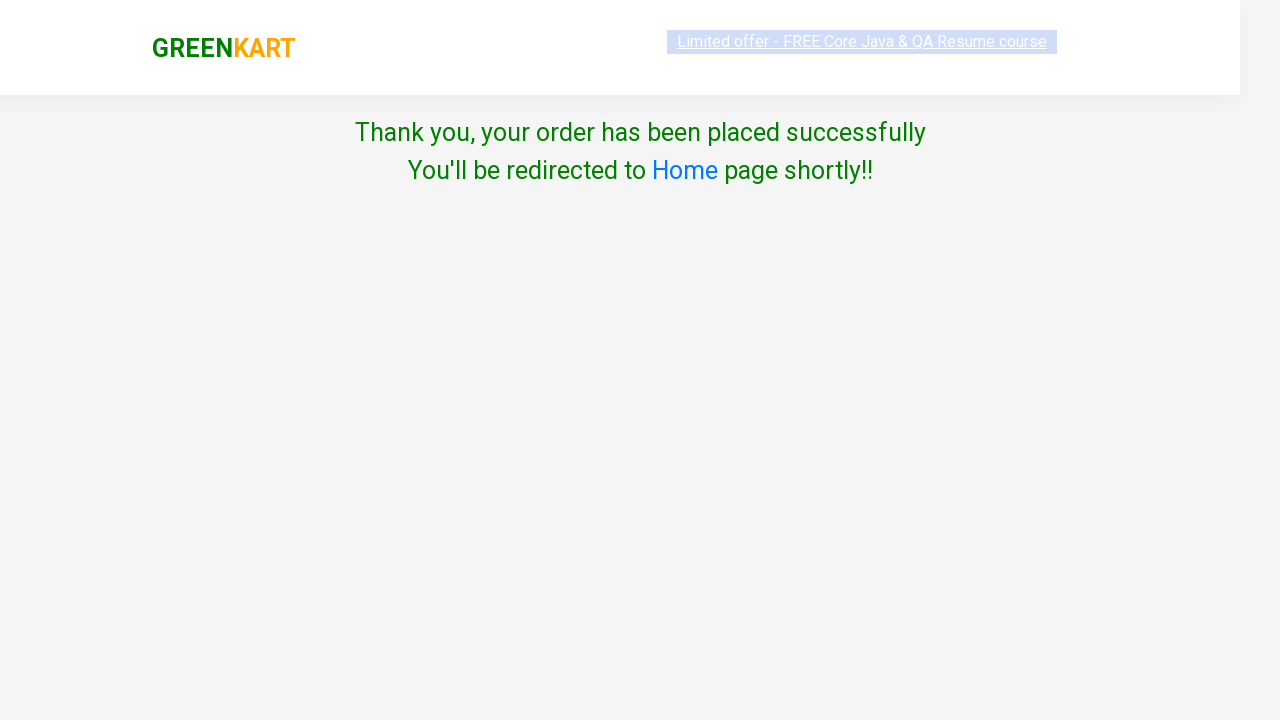